Tests dropdown selection functionality on a registration form by selecting year values from a DOB dropdown using different selection methods (by index, by value, by visible text) and verifying option presence before selection.

Starting URL: https://demo.automationtesting.in/Register.html

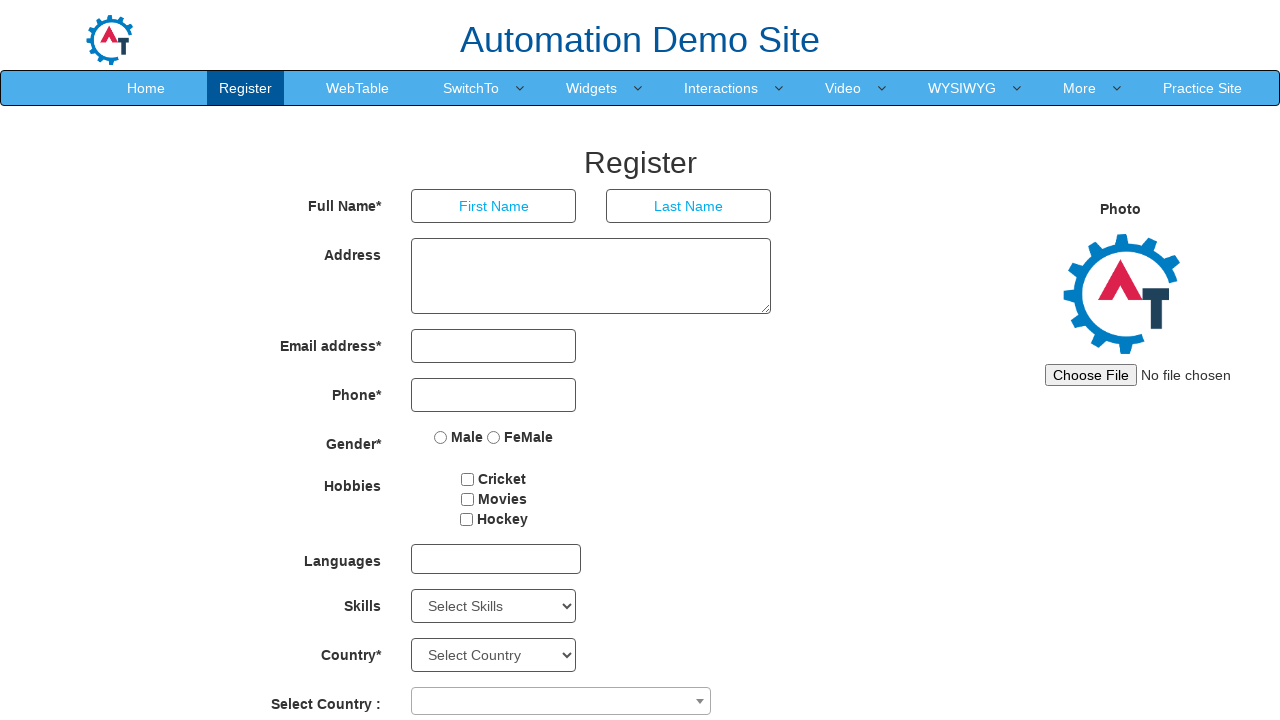

Selected year 1916 from dropdown by index 1 on #yearbox
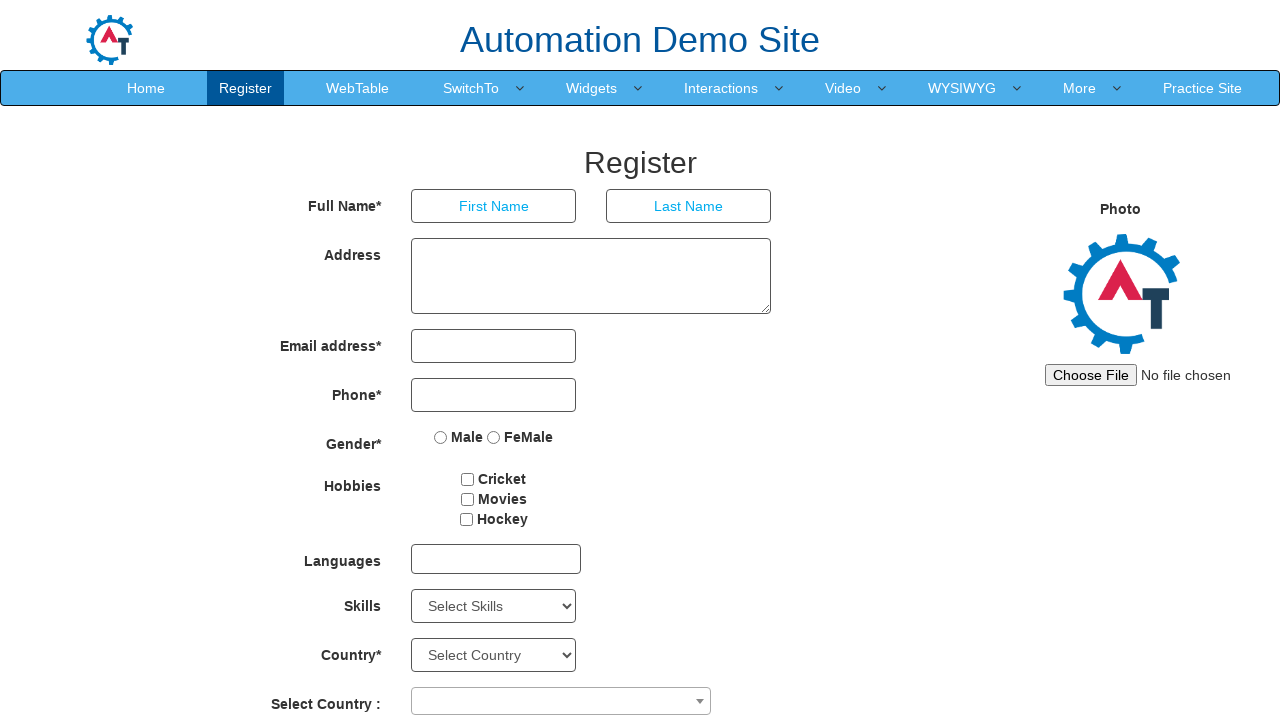

Selected year 1956 from dropdown by value on #yearbox
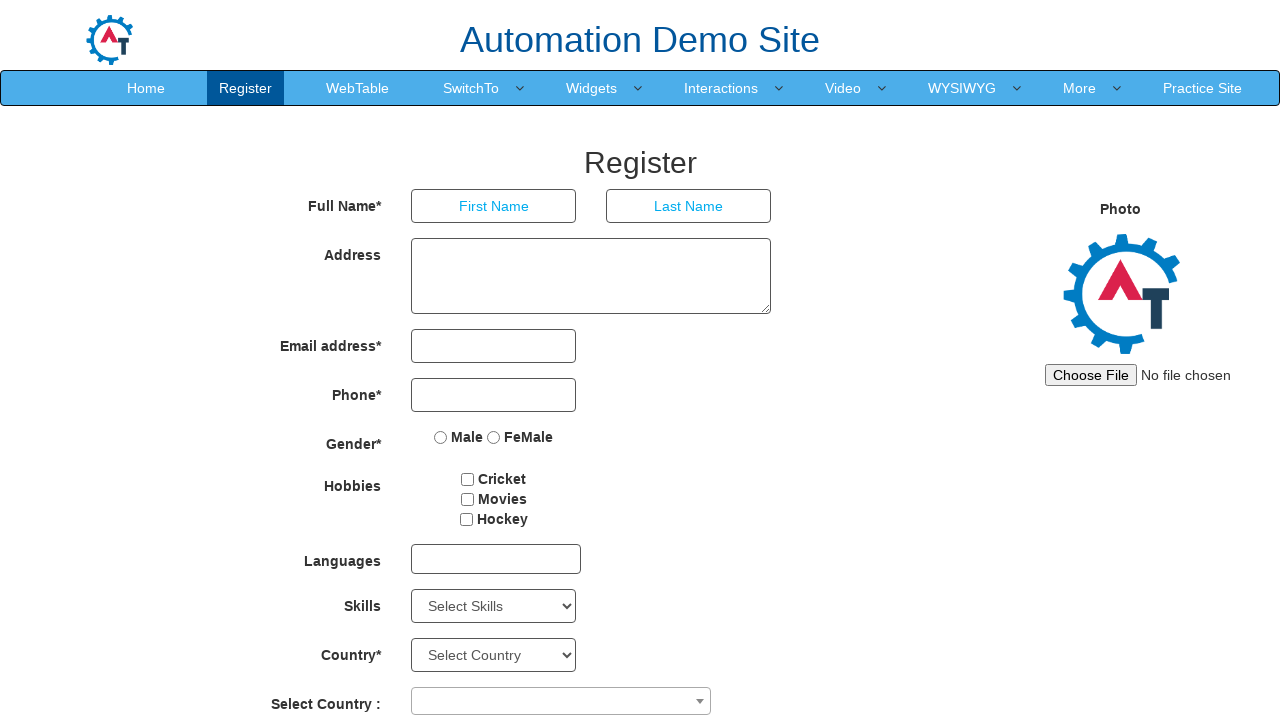

Selected year 2010 from dropdown by visible text on #yearbox
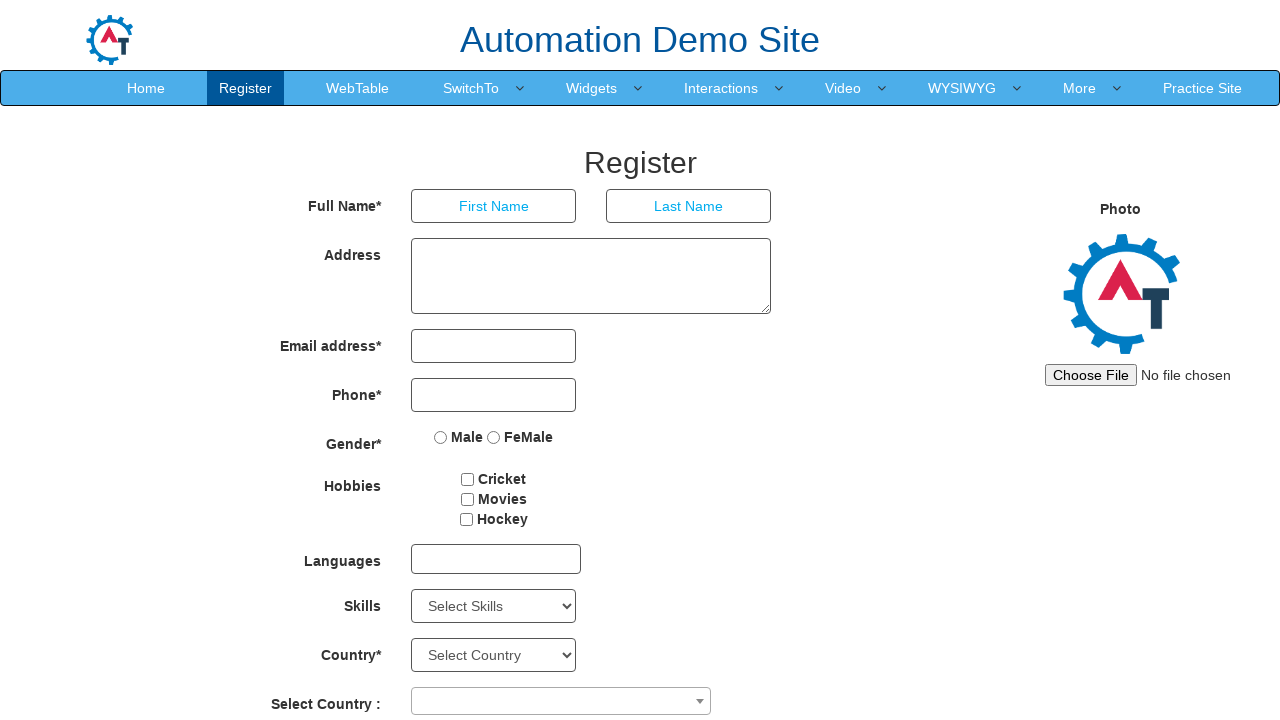

Retrieved all available year options from dropdown
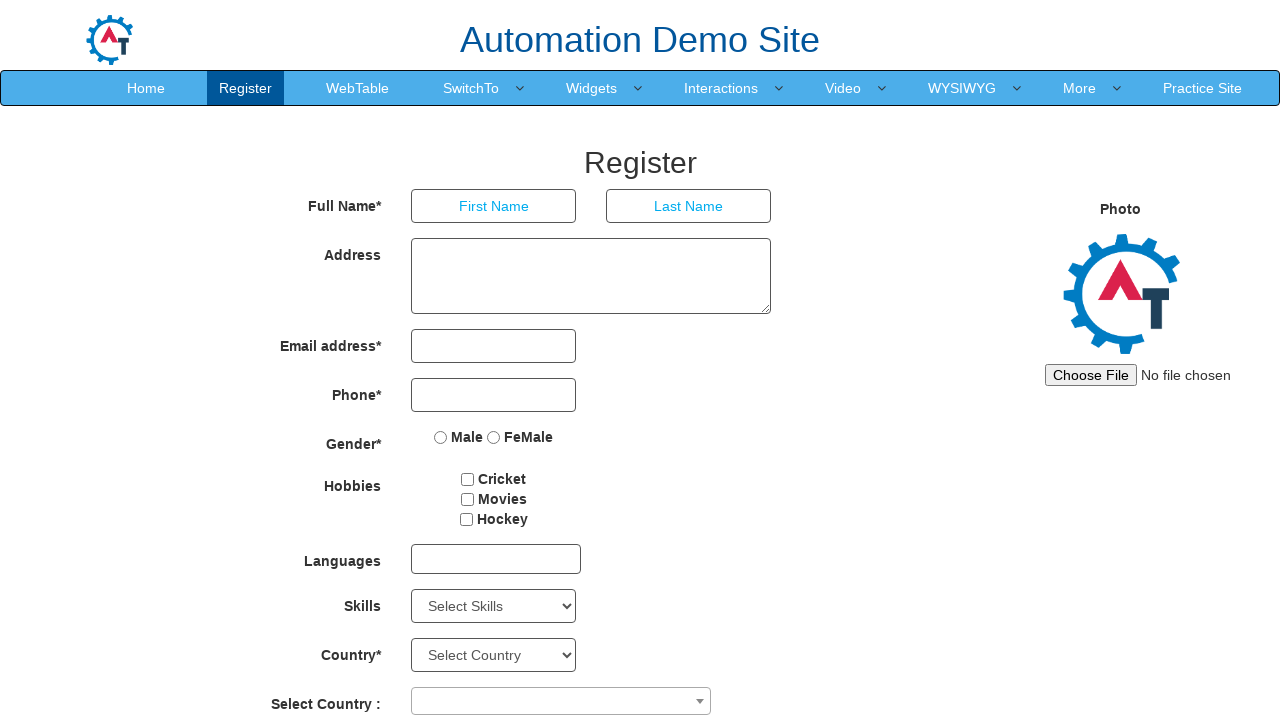

Selected year 2011 from dropdown after verifying presence on #yearbox
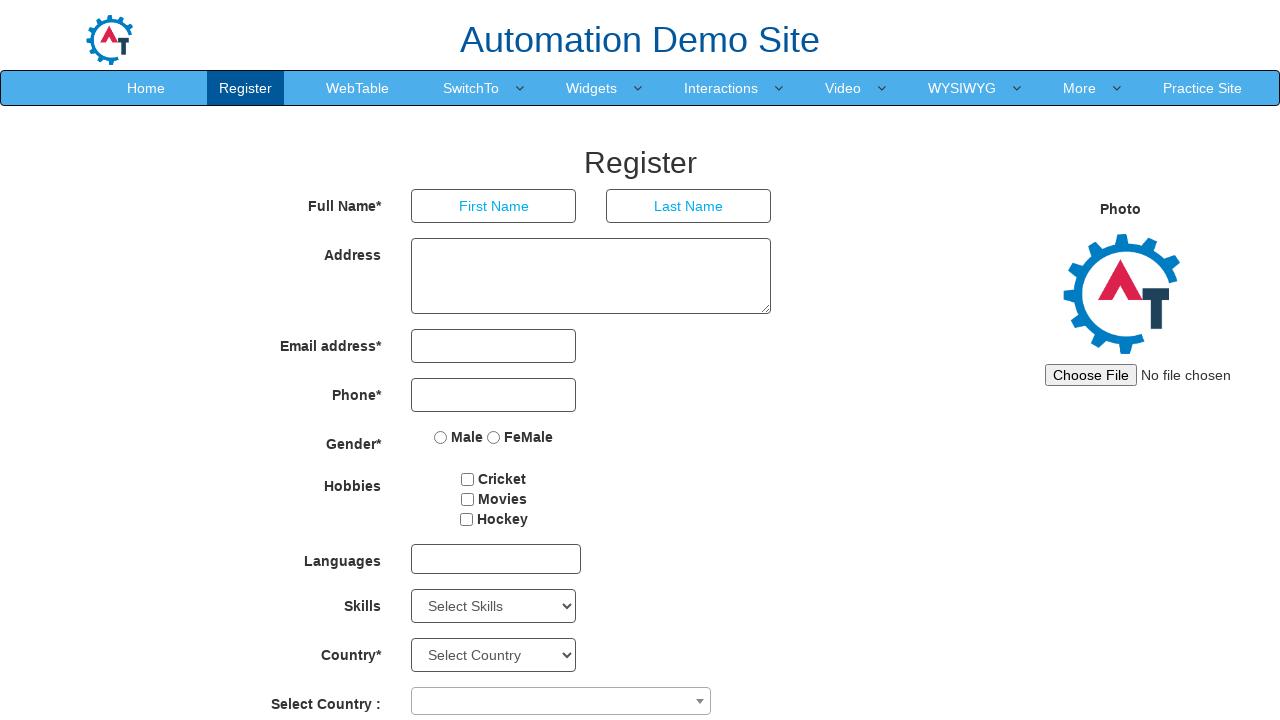

Located year 2025 option in dropdown using XPath selector
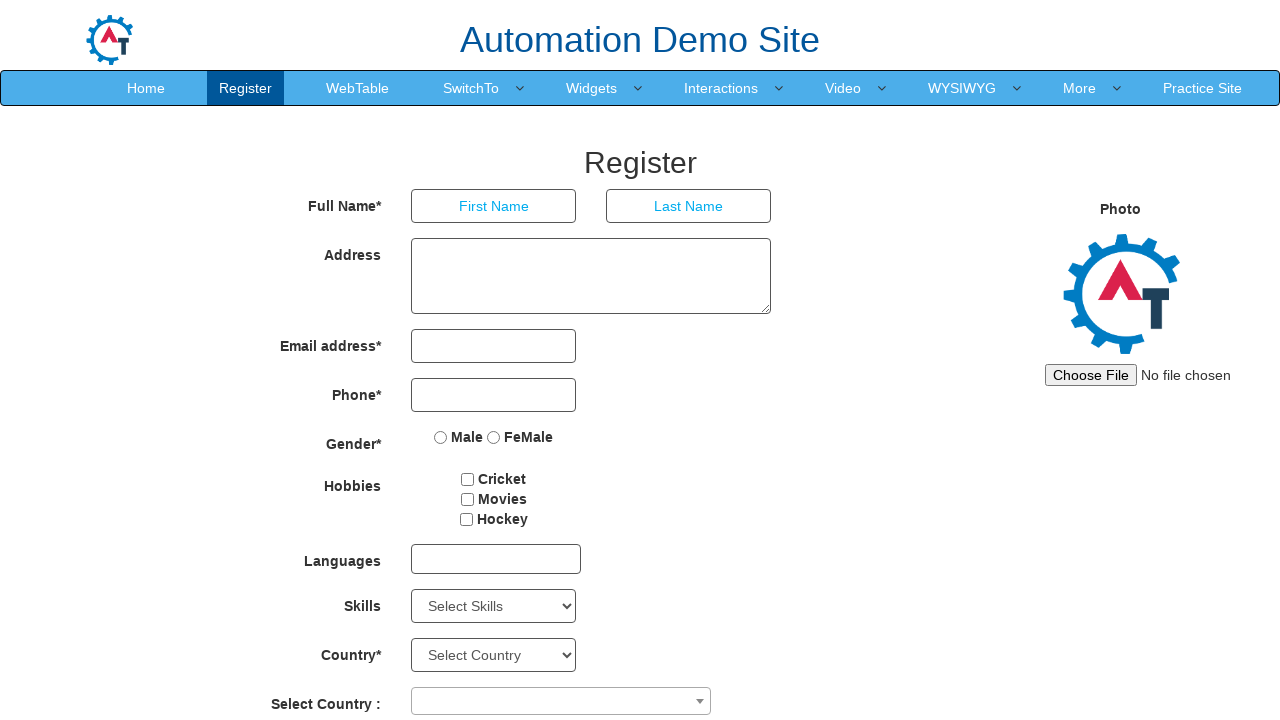

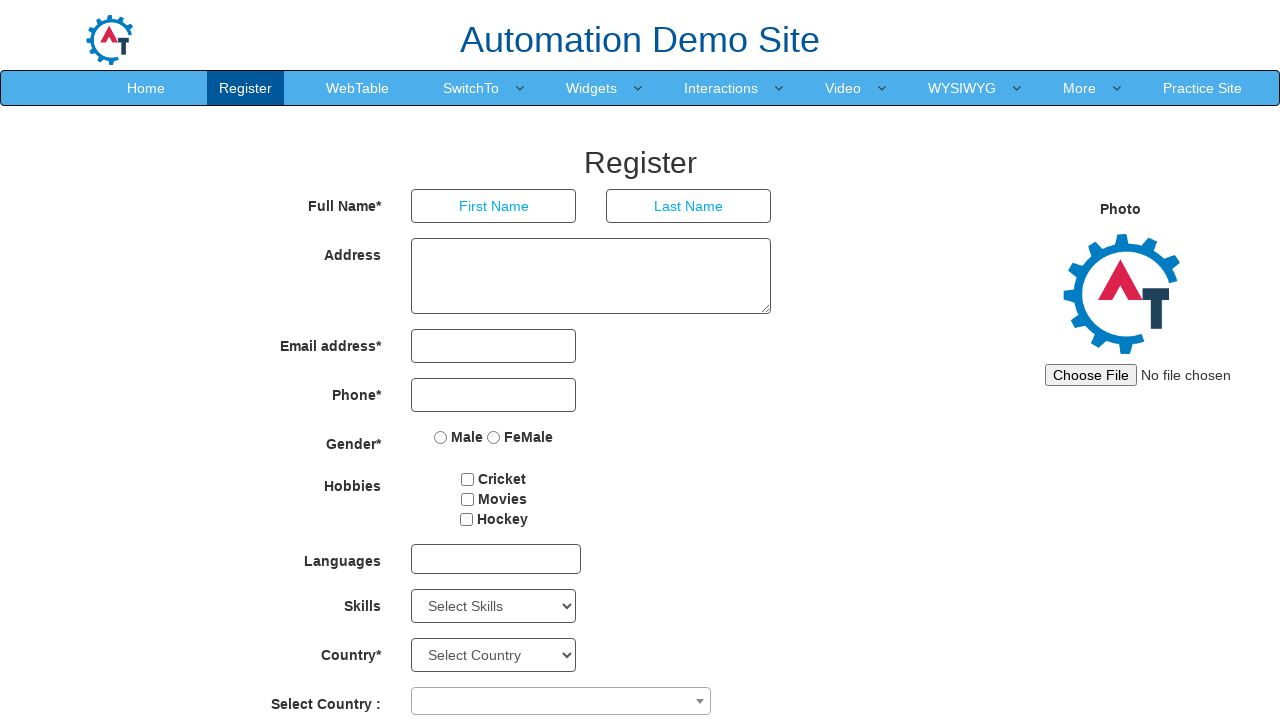